Tests keyboard interactions with a text input field including typing, clearing, selecting all text, backspace, and arrow key navigation

Starting URL: https://the-internet.herokuapp.com/login

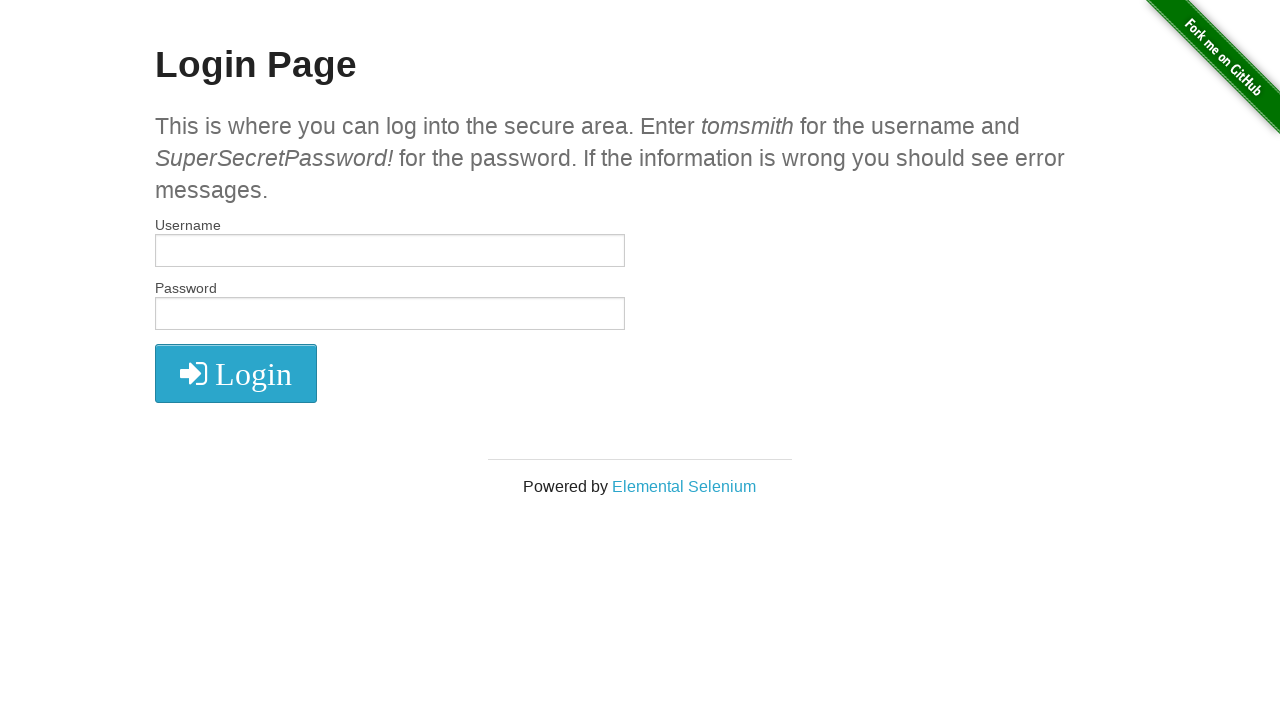

Filled username field with 'anton' on #username
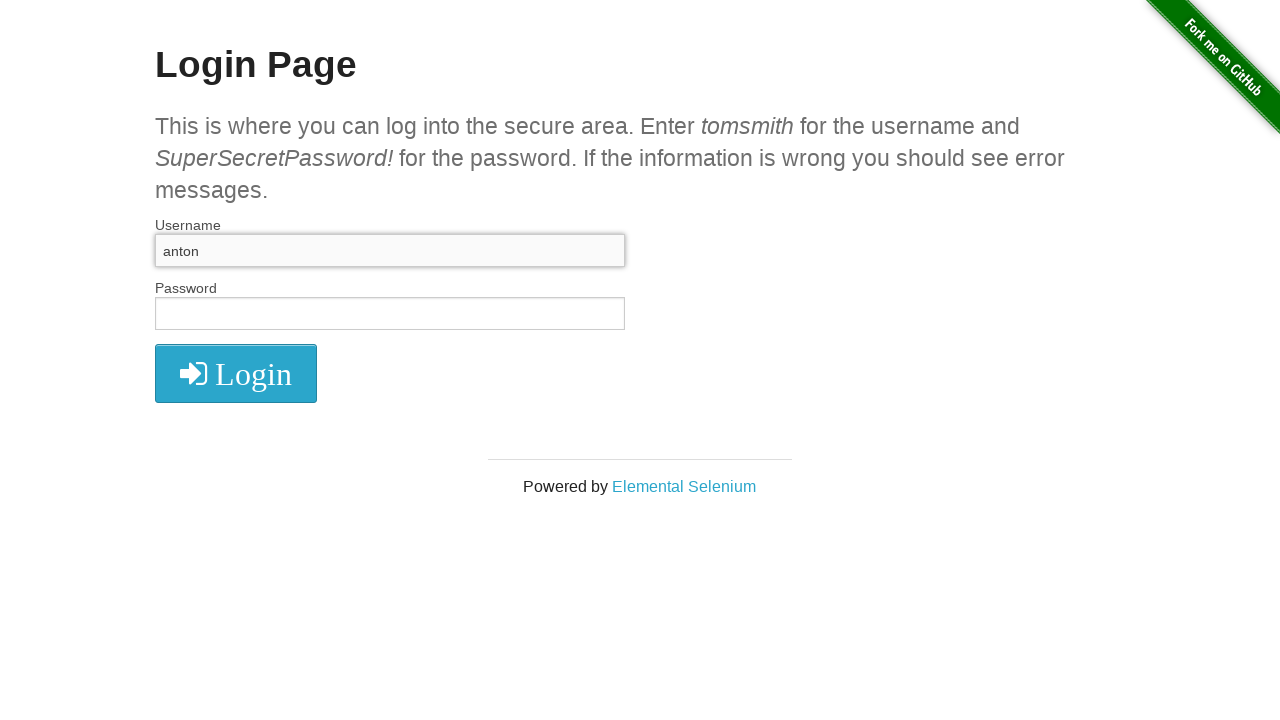

Cleared the username field on #username
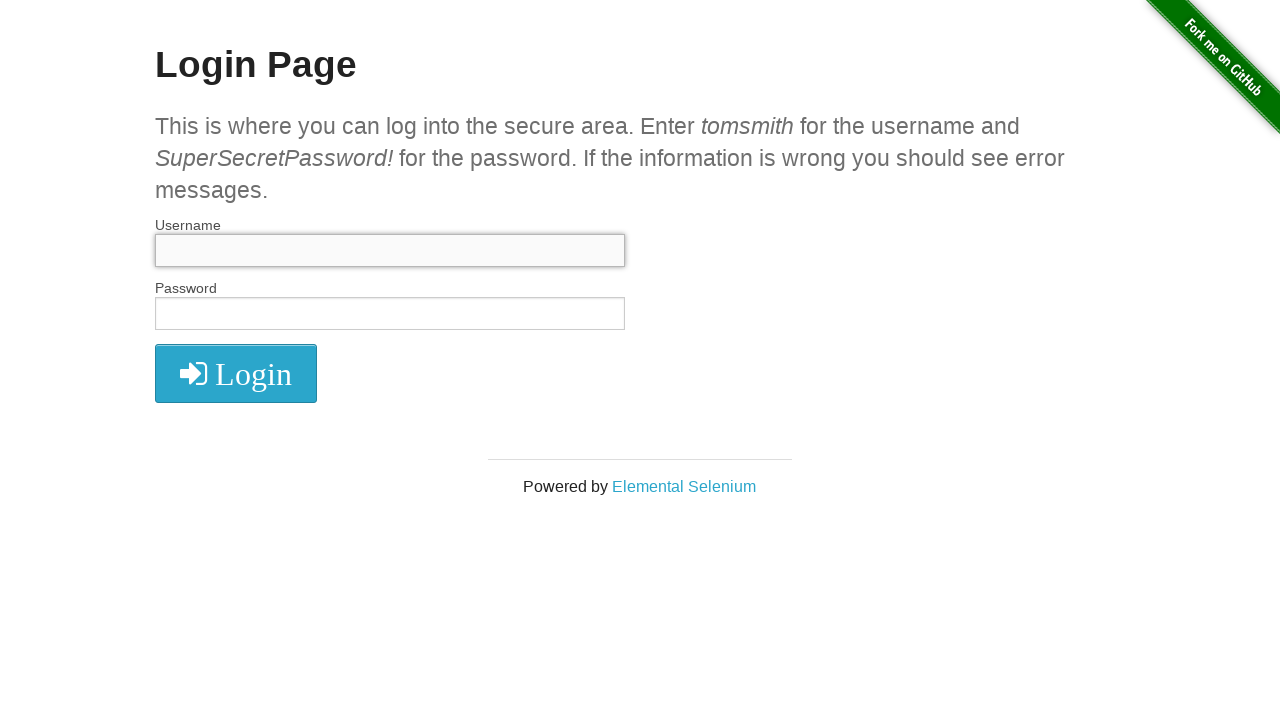

Filled username field with 'tmsmith' on #username
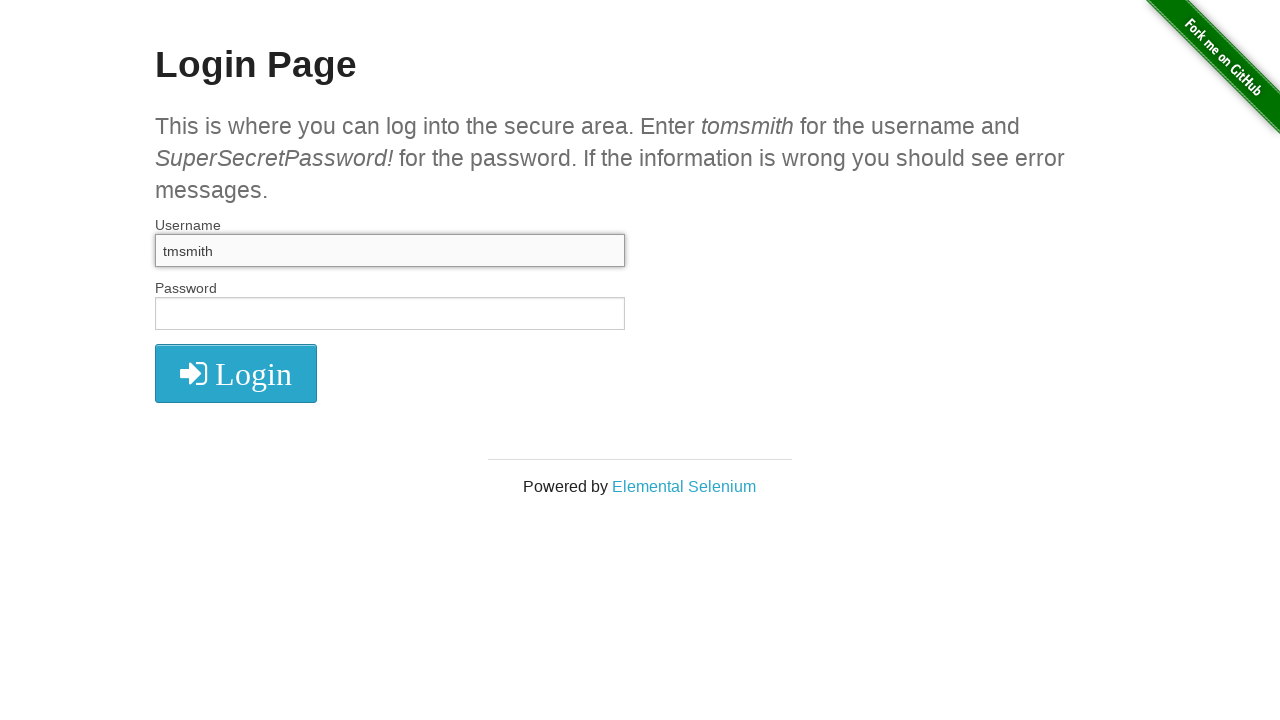

Selected all text in username field using Ctrl+A on #username
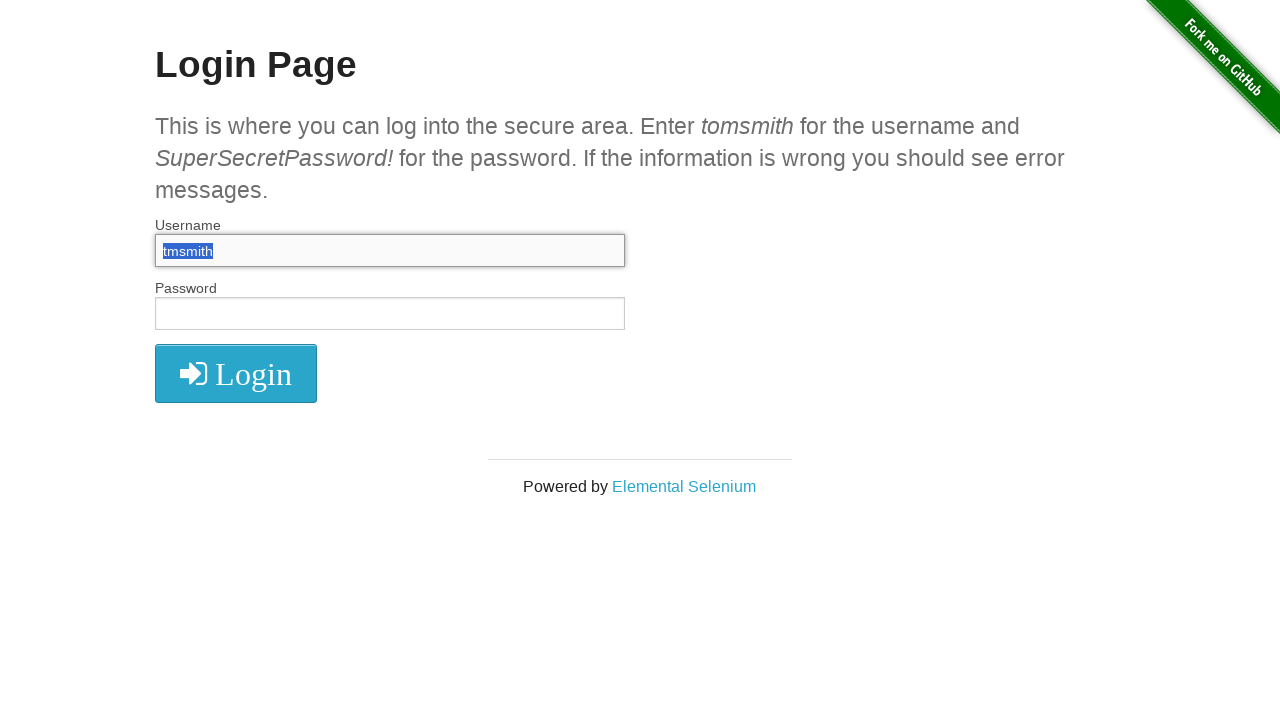

Deleted selected text using Backspace on #username
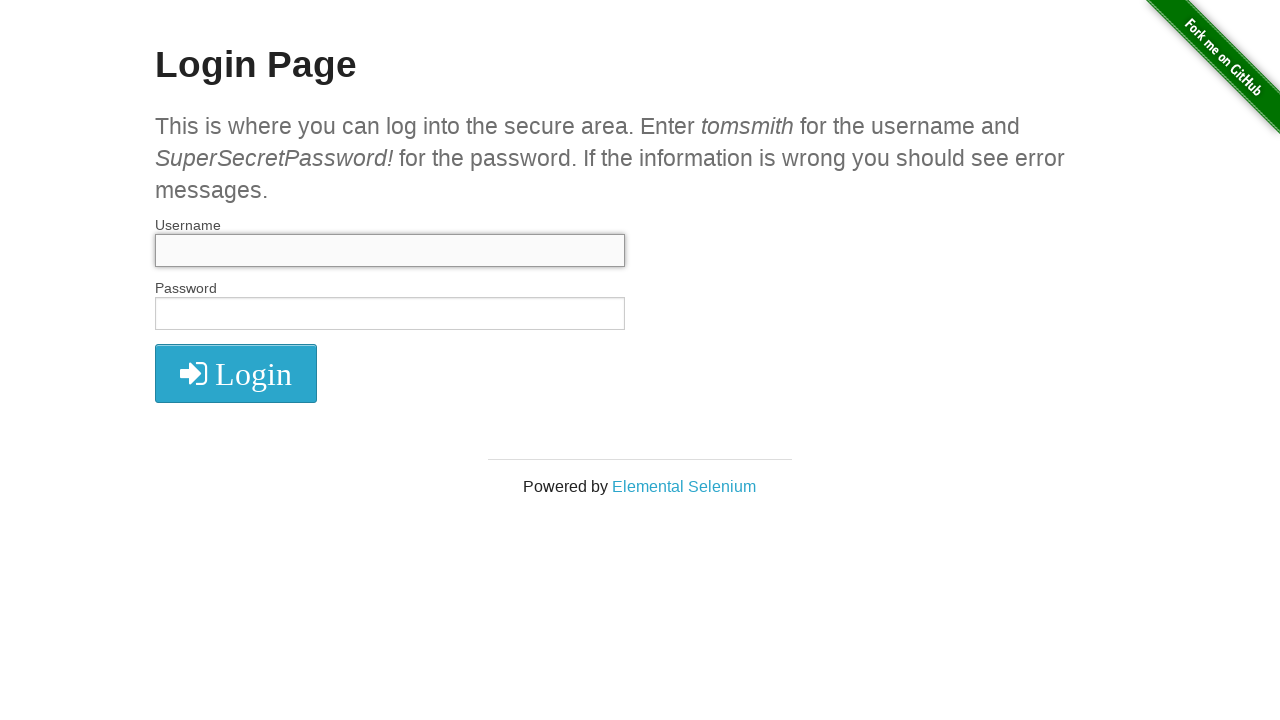

Typed 'tmsmith' character by character into username field on #username
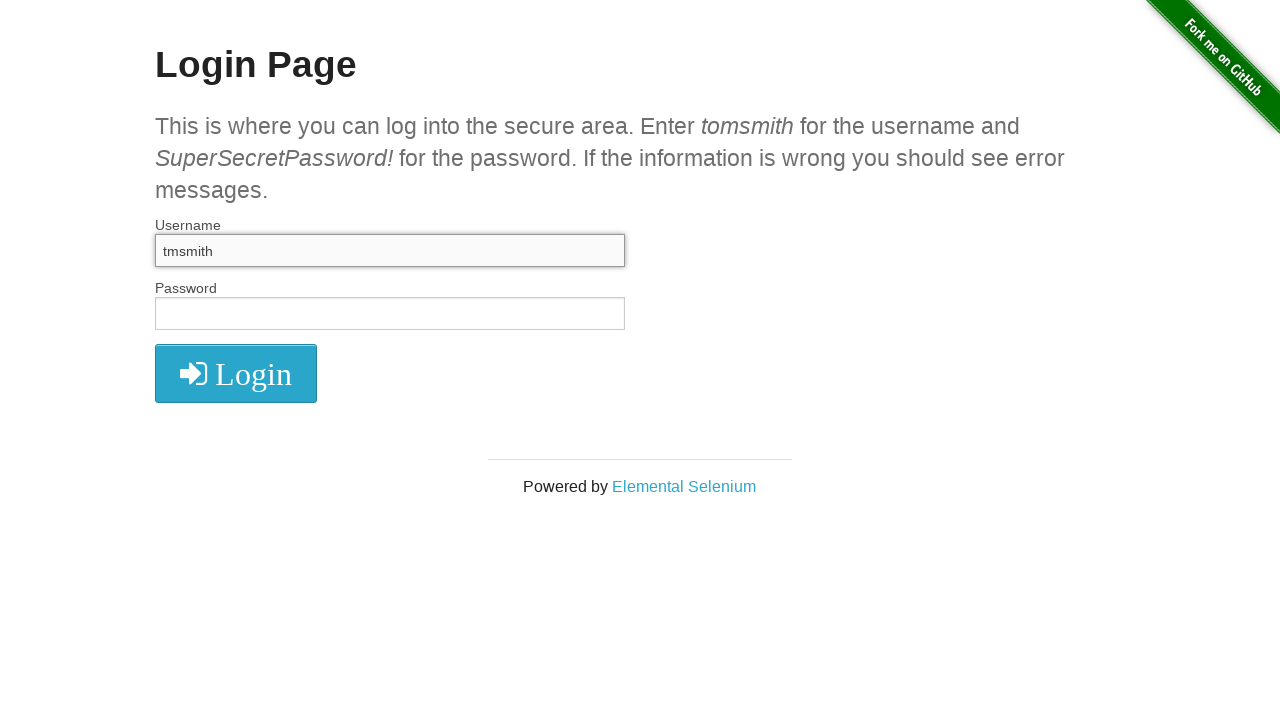

Moved cursor left one position on #username
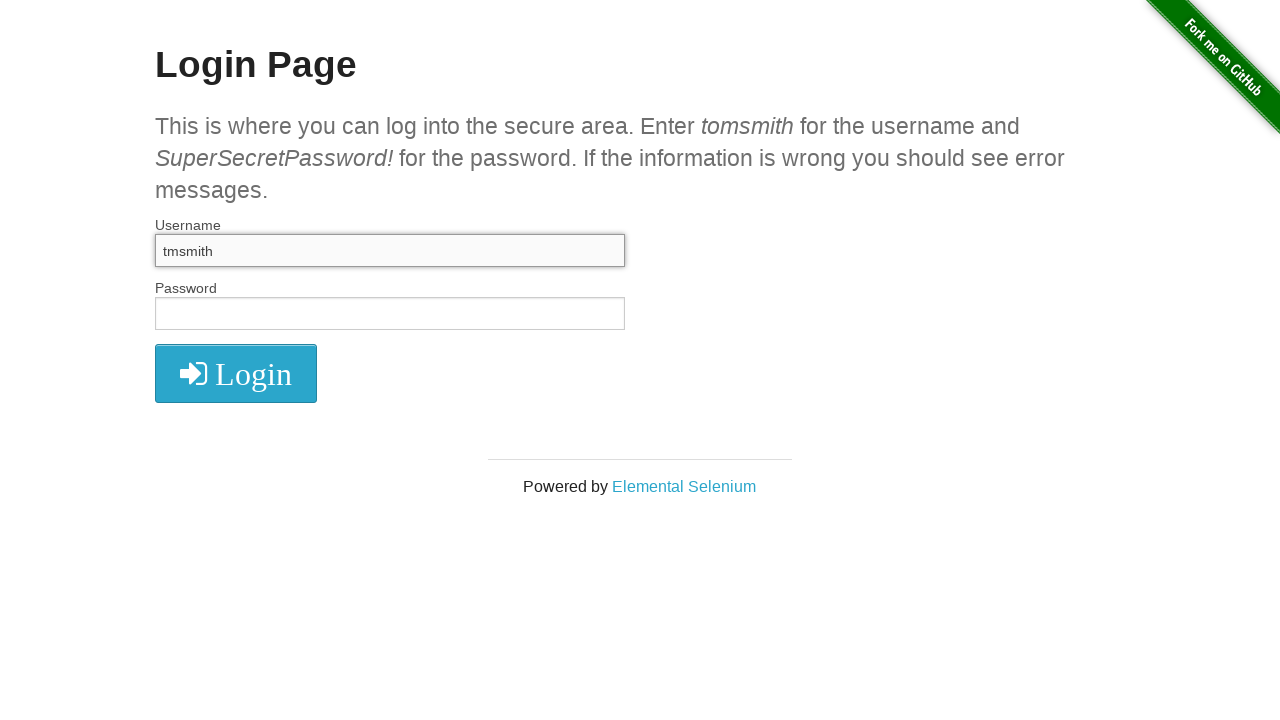

Moved cursor left one position on #username
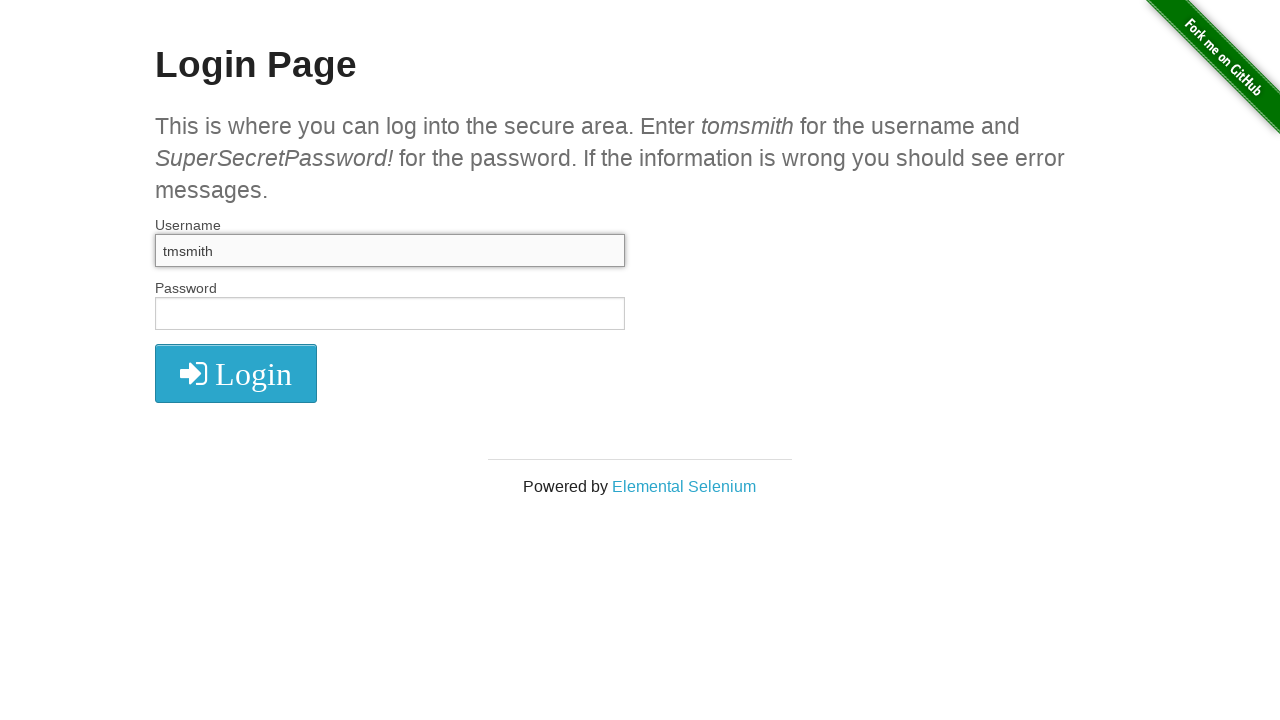

Moved cursor left one position on #username
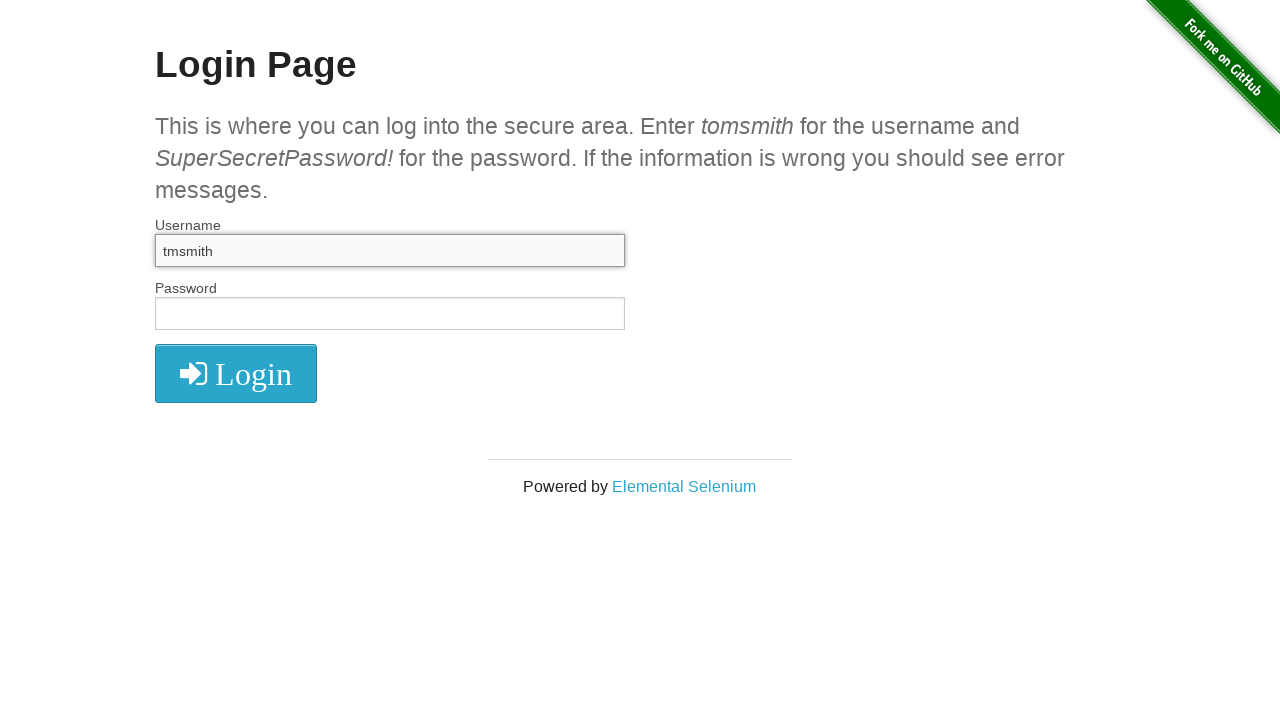

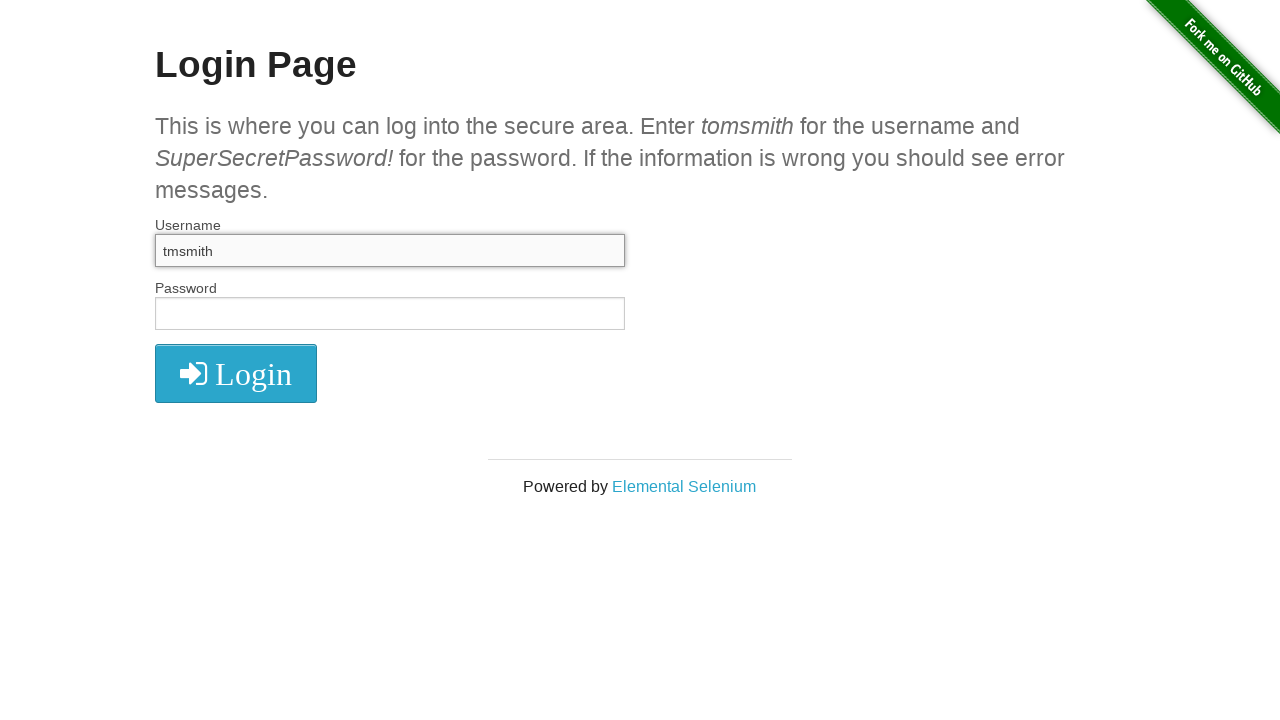